Tests file upload functionality on demoqa.com by uploading a test image file and verifying the uploaded file path is displayed correctly.

Starting URL: https://demoqa.com/upload-download

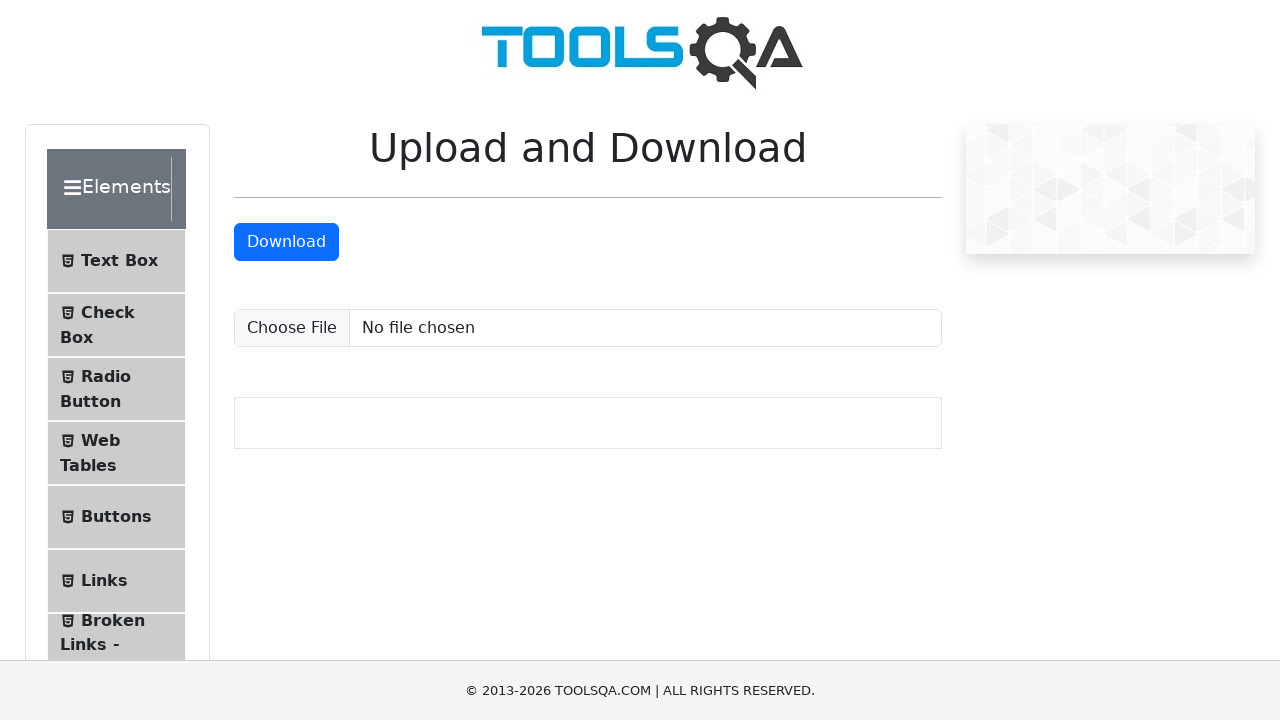

Created temporary test PNG file at /tmp/test_upload_image.png
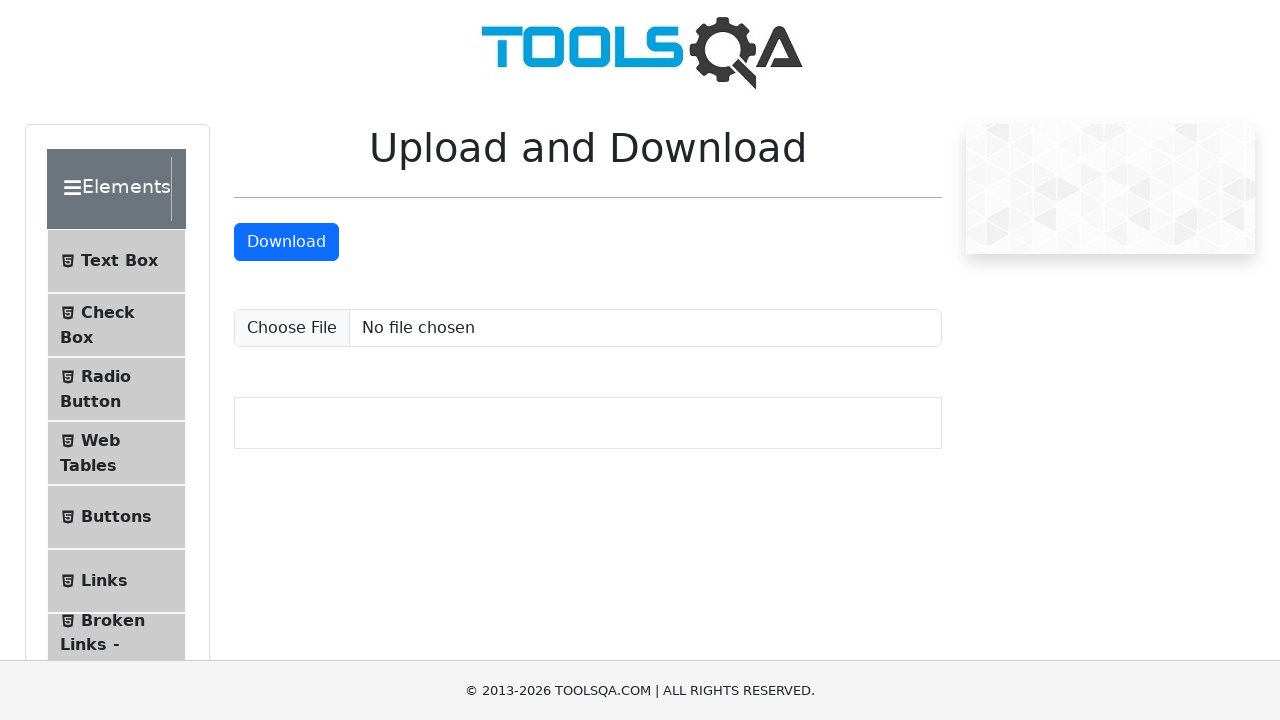

File upload input element became available
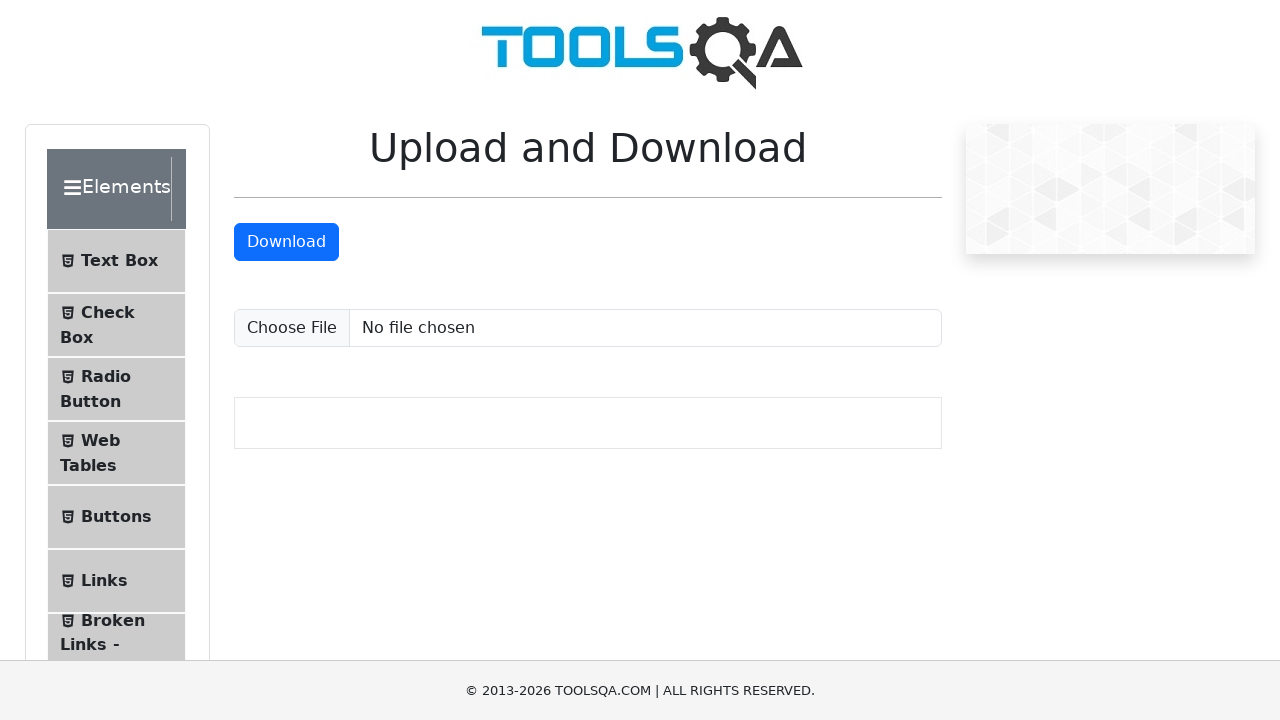

Selected test image file for upload
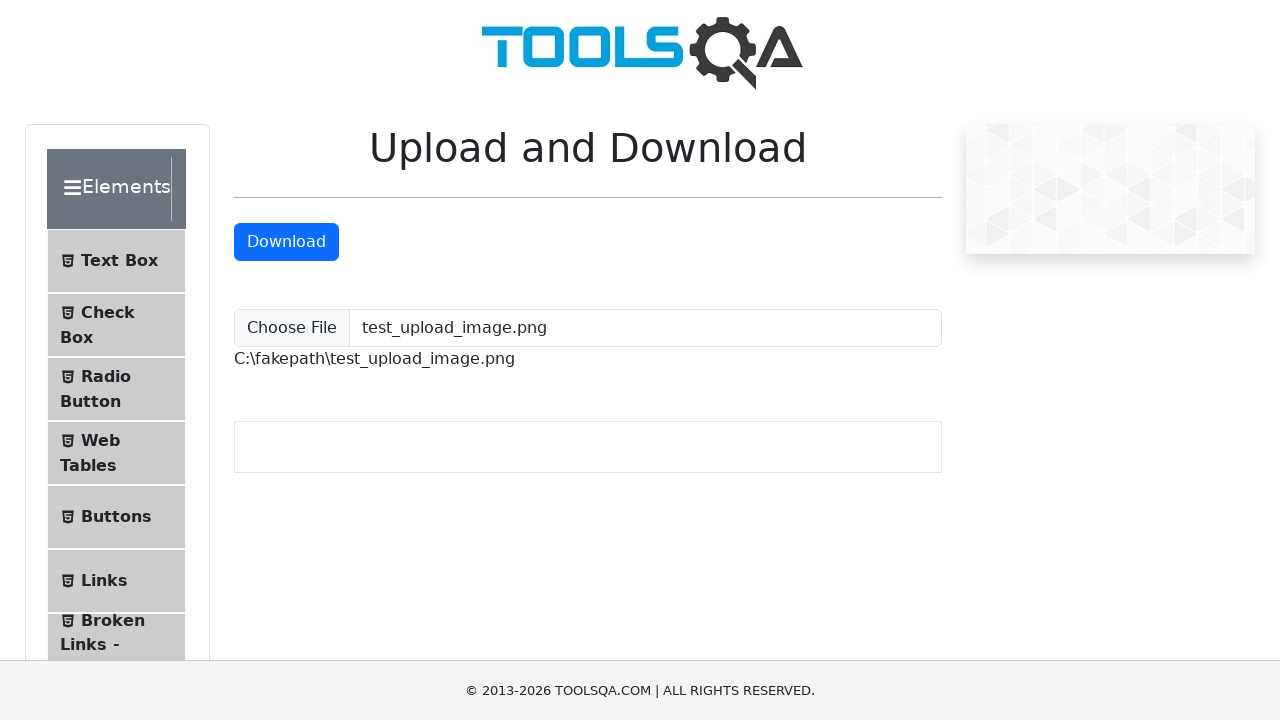

Uploaded file path displayed on page
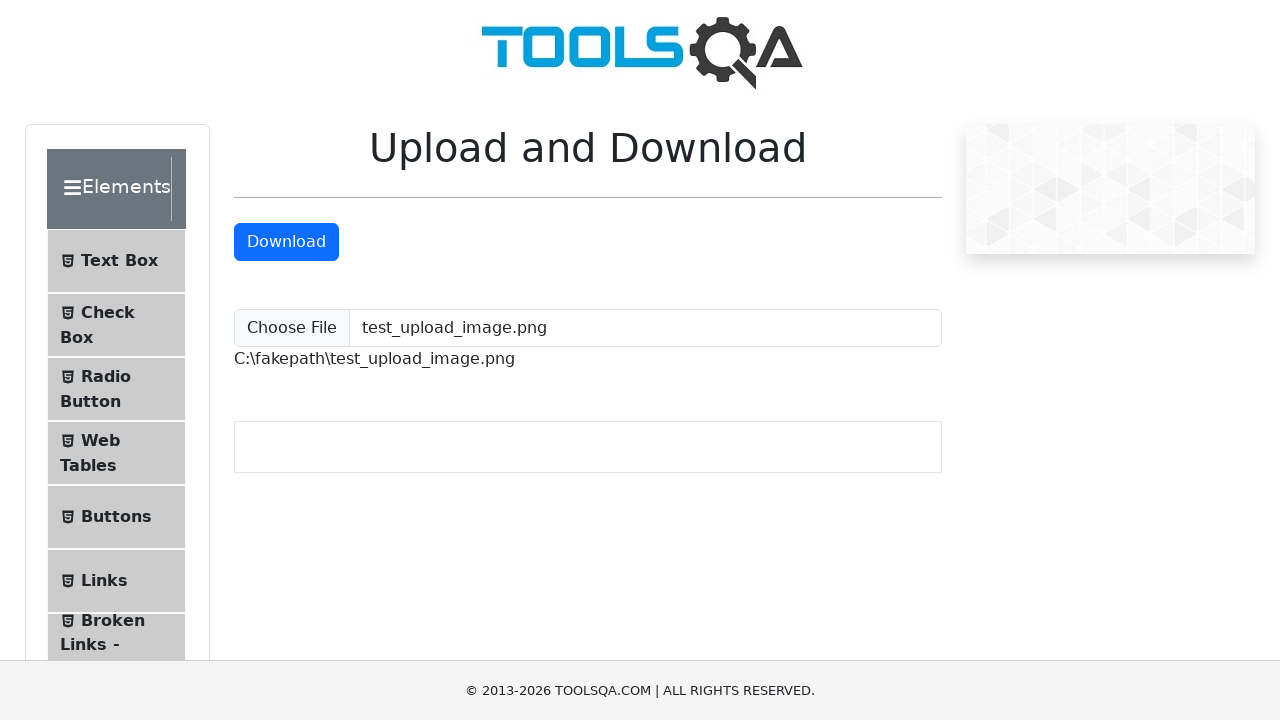

Cleaned up temporary test file
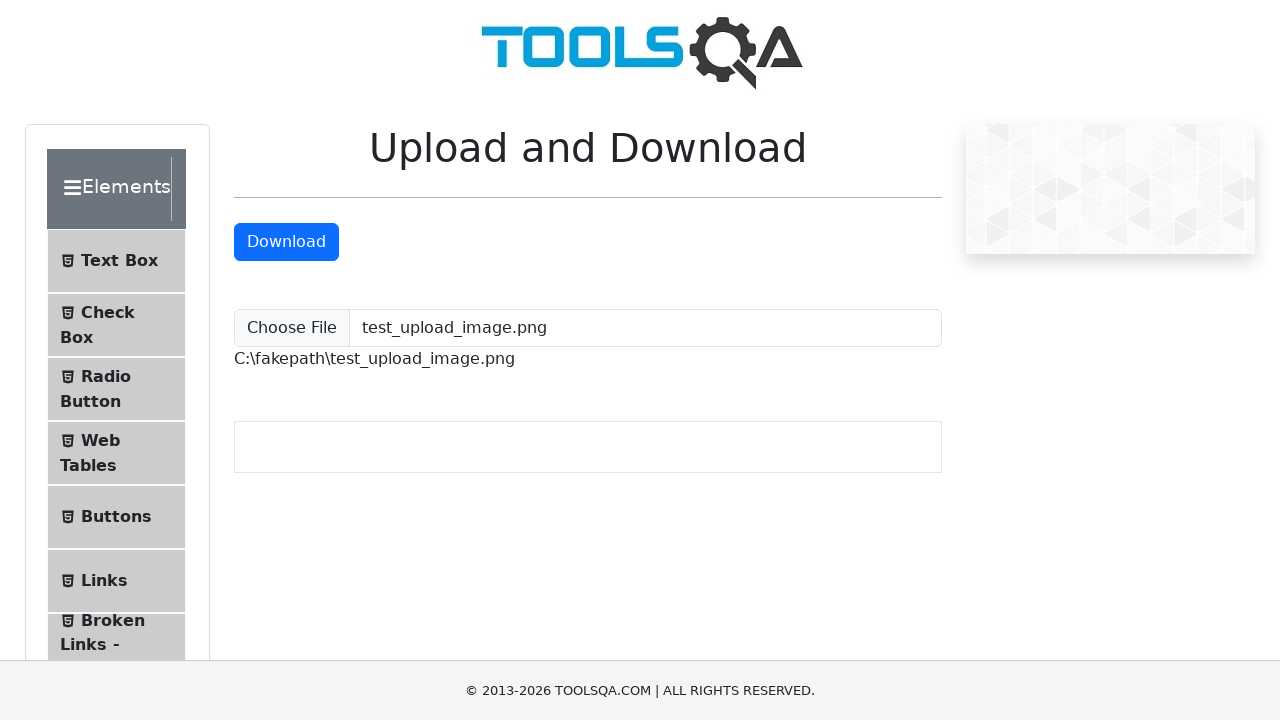

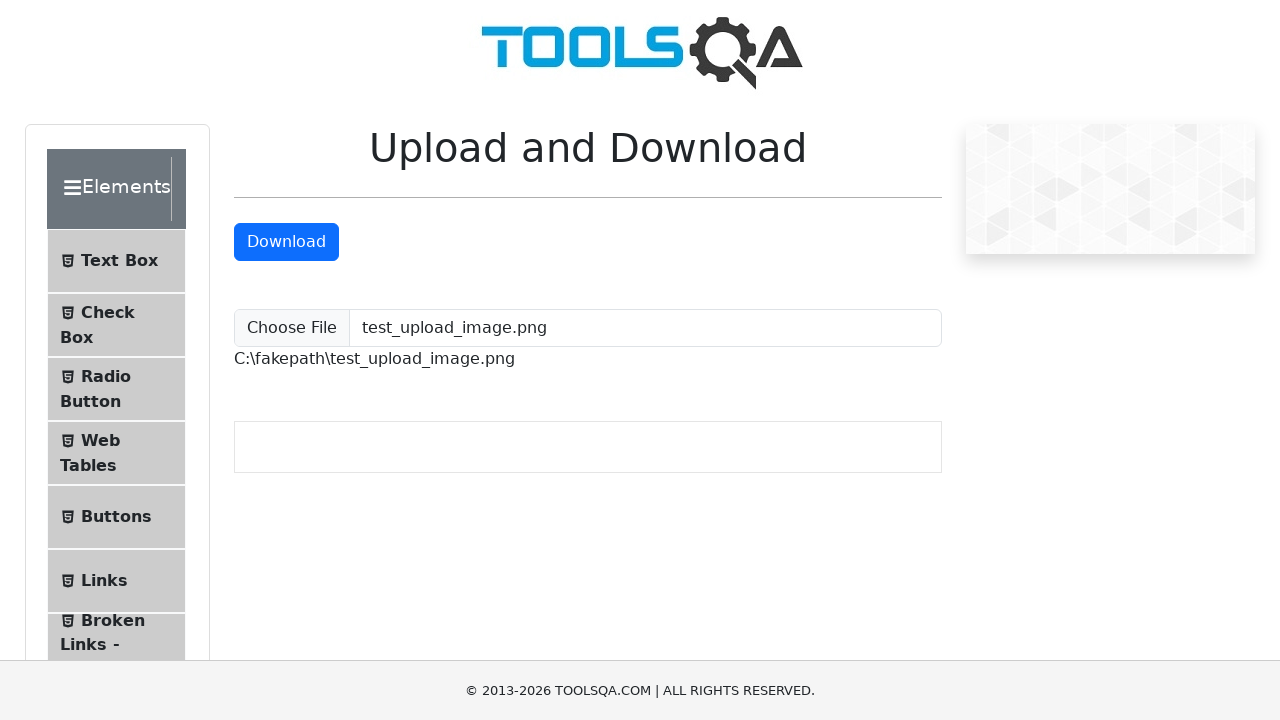